Tests navigation through jQuery UI sidebar links by clicking the first 4 links, navigating back and refreshing after each click

Starting URL: https://jqueryui.com/

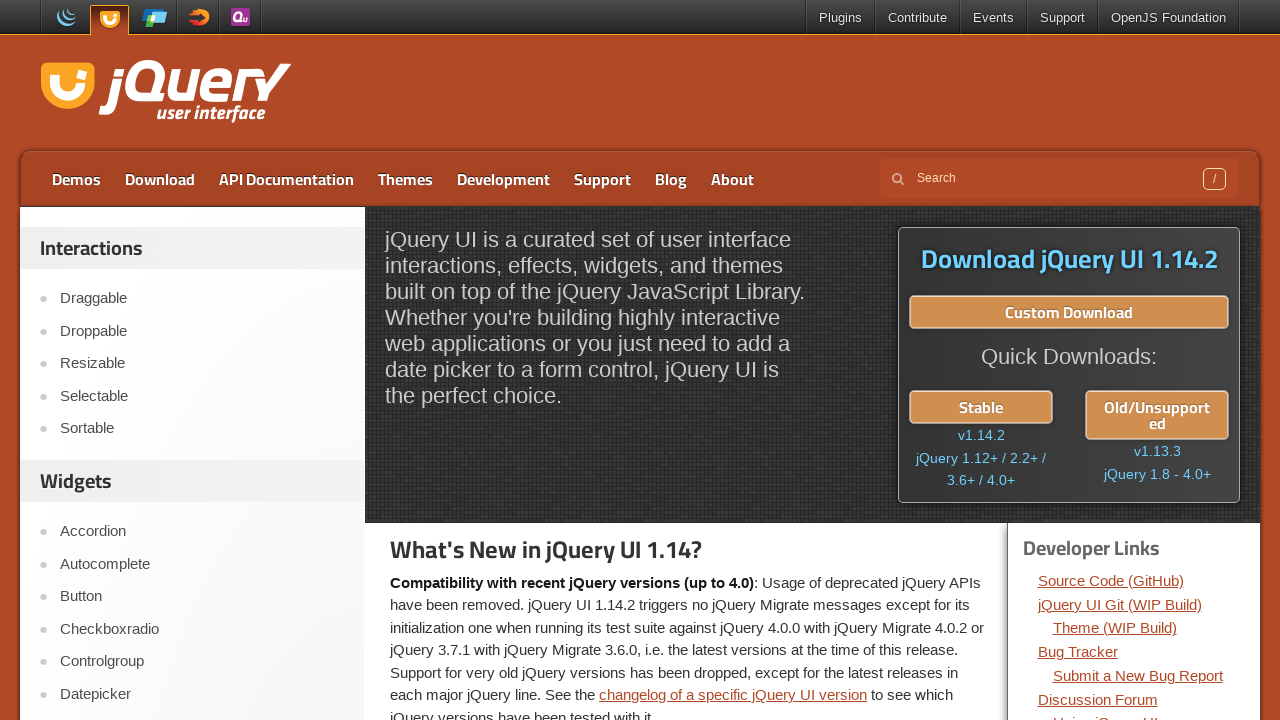

Clicked sidebar link 1 using CSS nth-child selector at (202, 299) on #sidebar > aside:nth-child(1) > ul > li:nth-child(1) > a
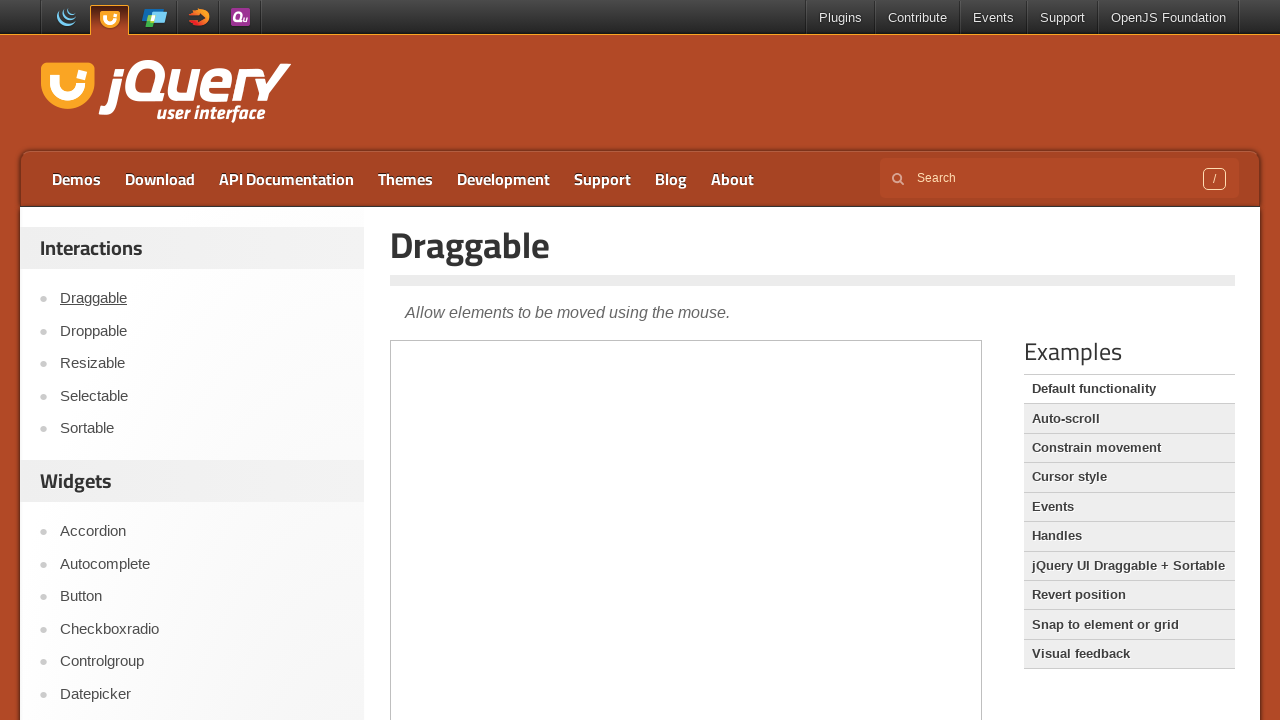

Navigated back after clicking sidebar link 1
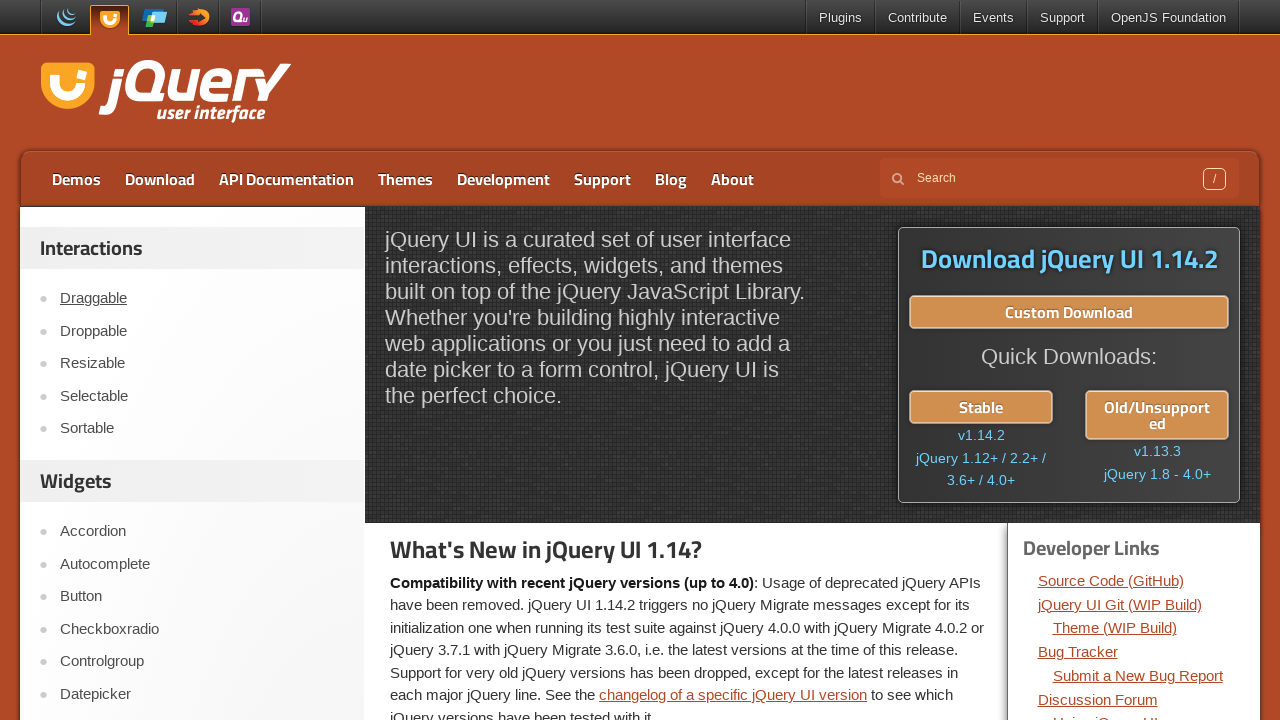

Refreshed page after going back from sidebar link 1
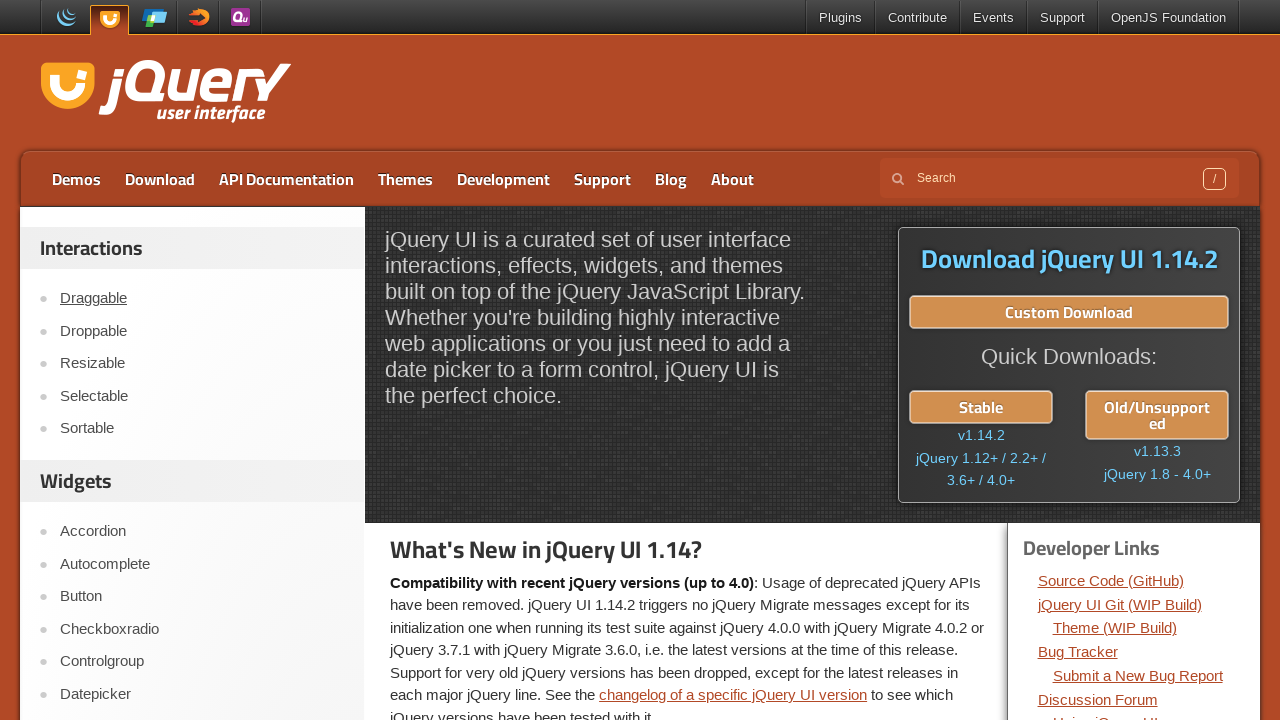

Clicked sidebar link 2 using CSS nth-child selector at (202, 331) on #sidebar > aside:nth-child(1) > ul > li:nth-child(2) > a
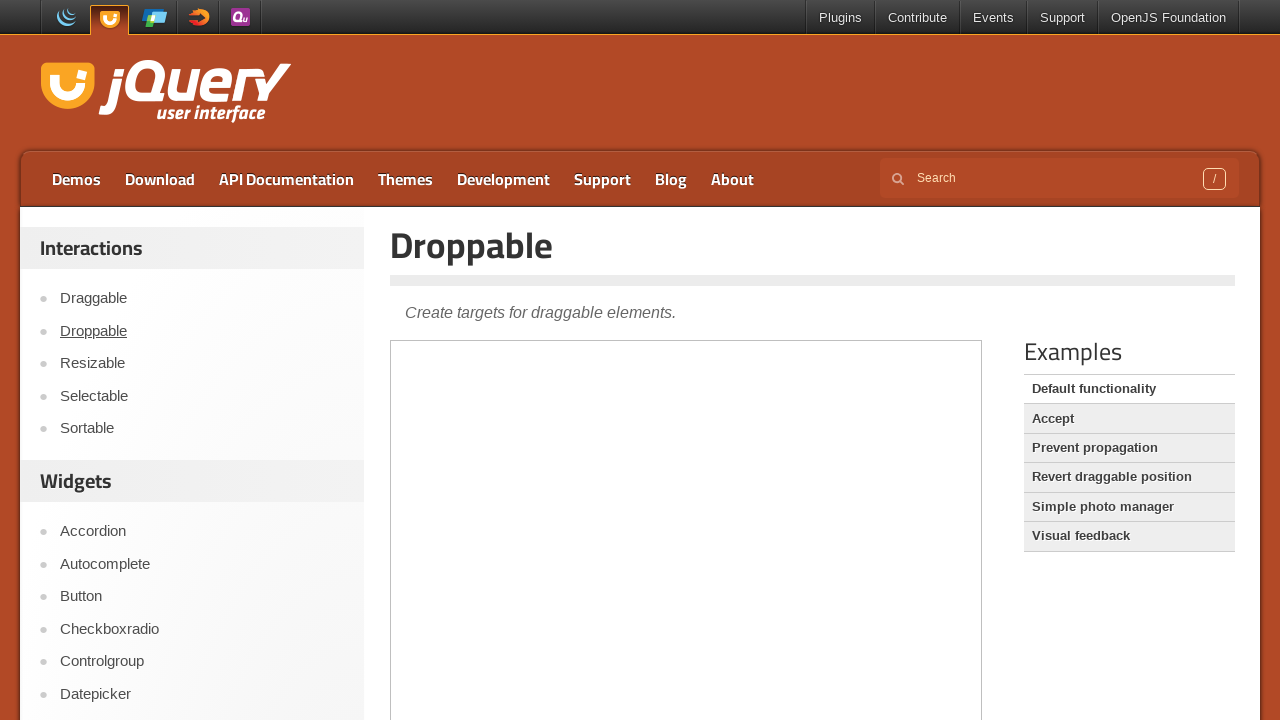

Navigated back after clicking sidebar link 2
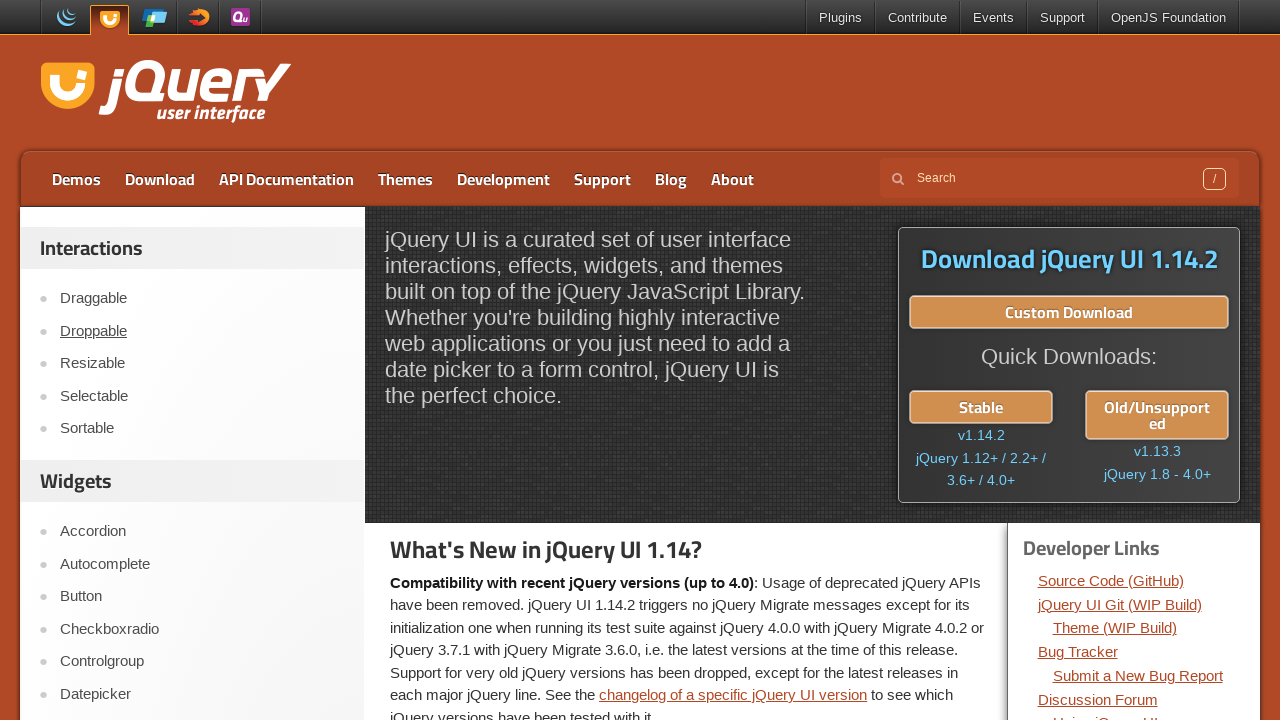

Refreshed page after going back from sidebar link 2
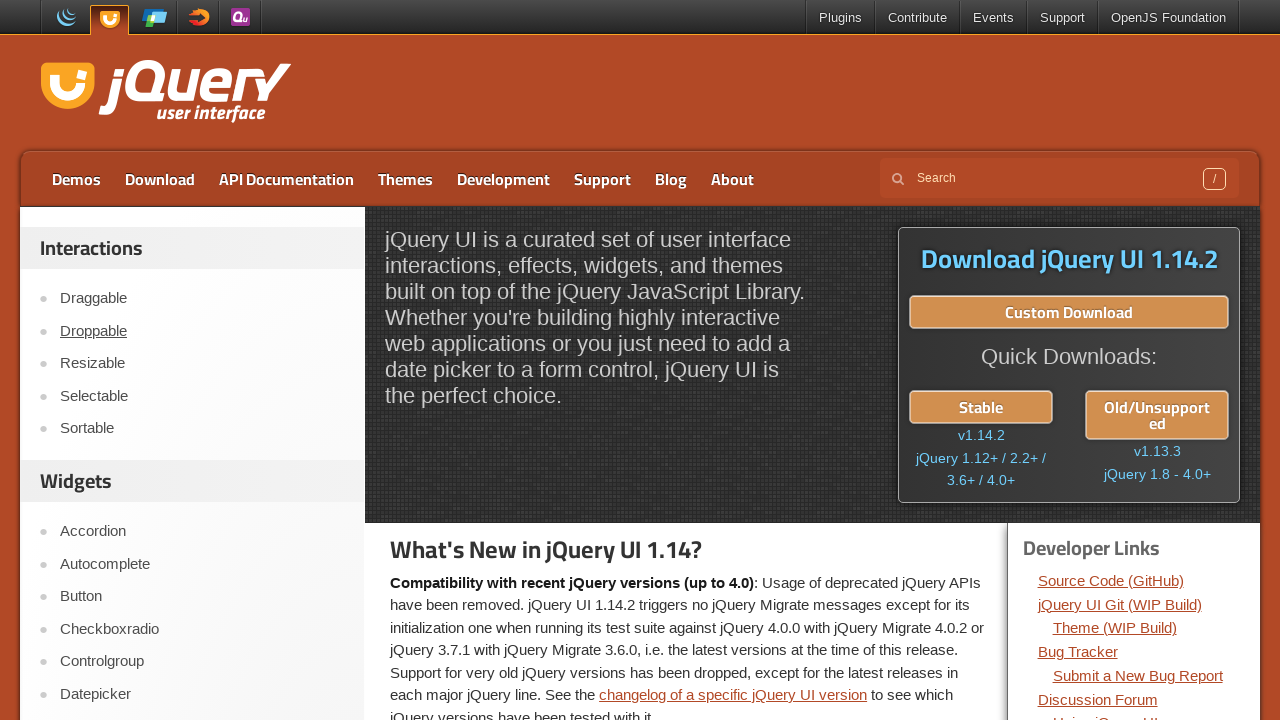

Clicked sidebar link 3 using CSS nth-child selector at (202, 364) on #sidebar > aside:nth-child(1) > ul > li:nth-child(3) > a
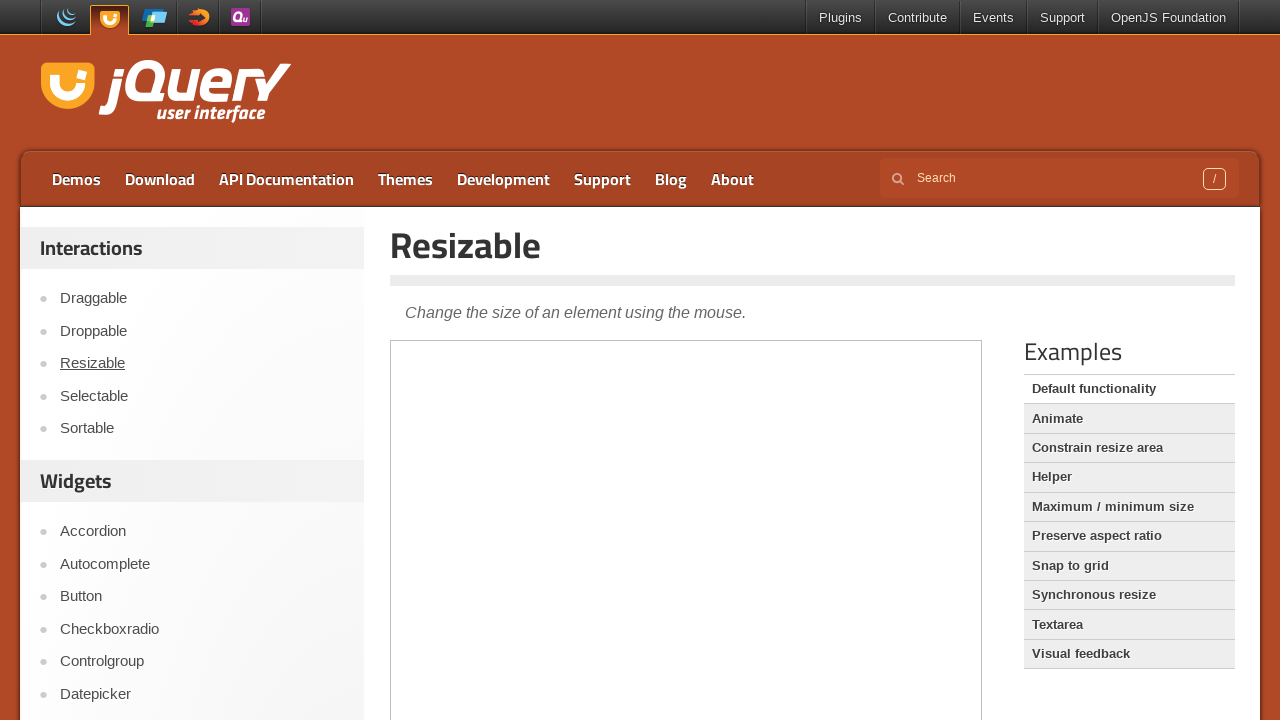

Navigated back after clicking sidebar link 3
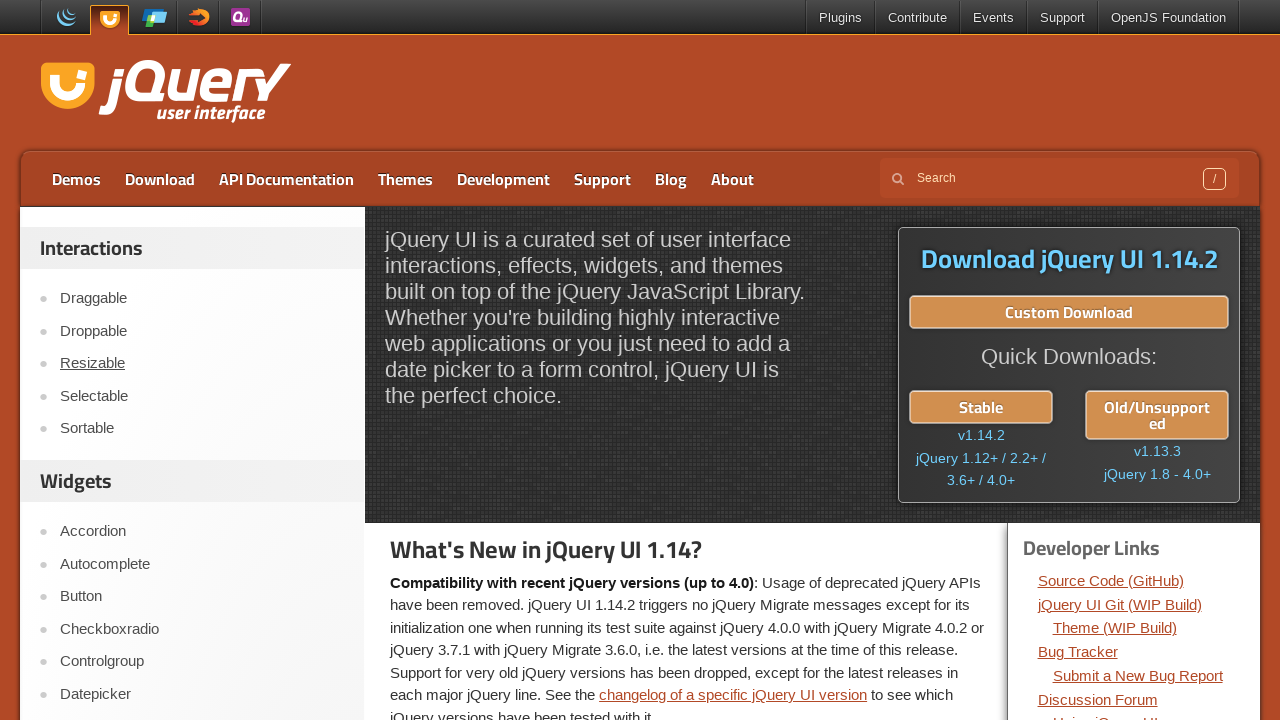

Refreshed page after going back from sidebar link 3
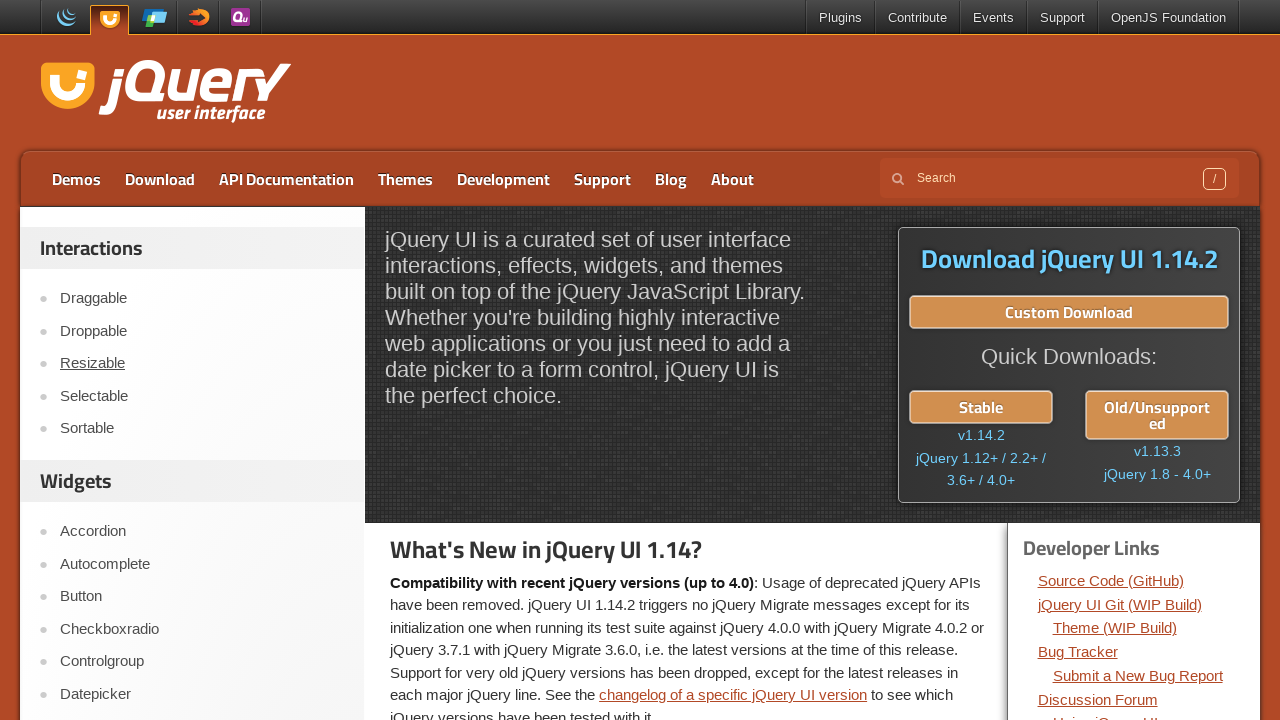

Clicked sidebar link 4 using CSS nth-child selector at (202, 396) on #sidebar > aside:nth-child(1) > ul > li:nth-child(4) > a
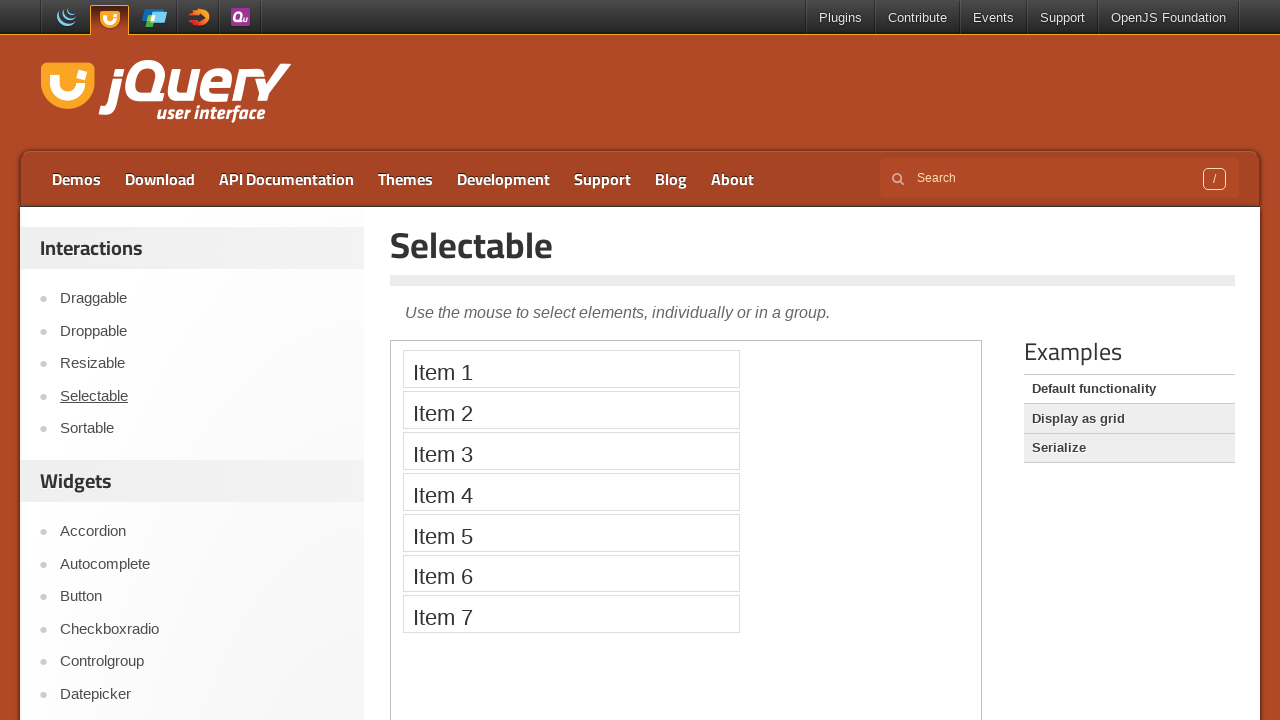

Navigated back after clicking sidebar link 4
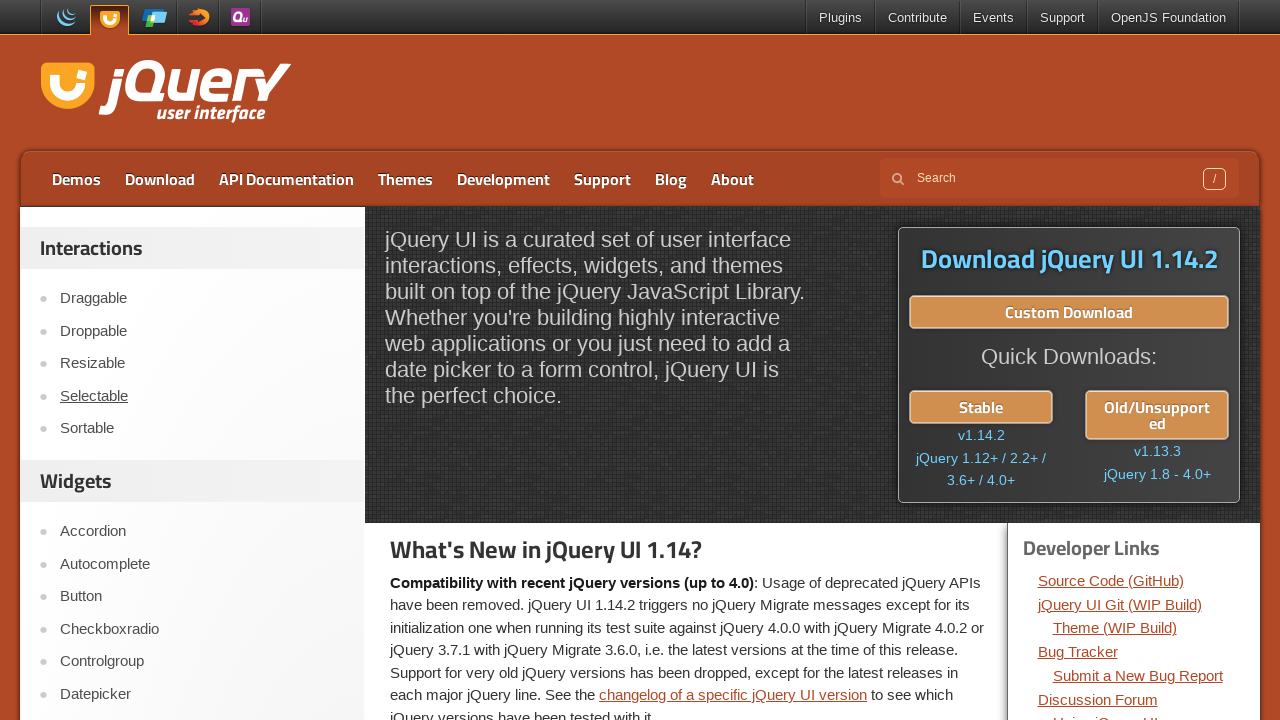

Refreshed page after going back from sidebar link 4
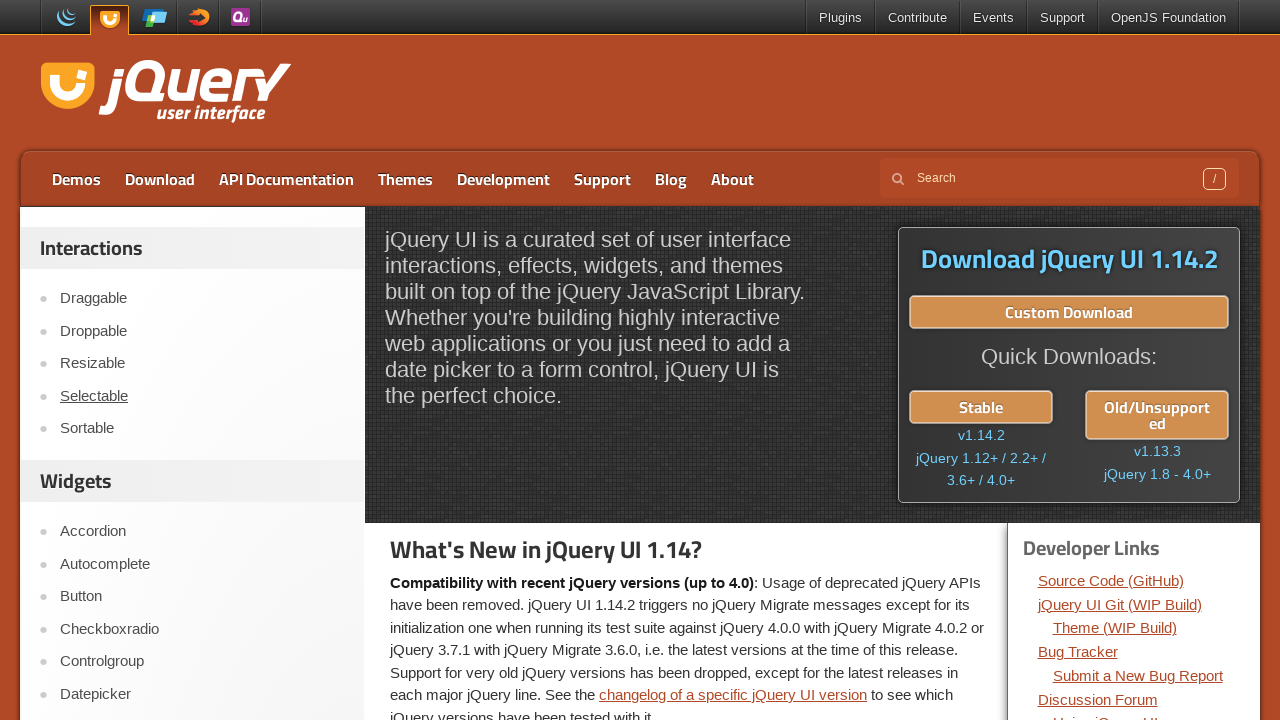

Clicked sidebar link 1 using XPath selector at (202, 299) on //*[@id='sidebar']/aside[1]/ul/li[1]/a
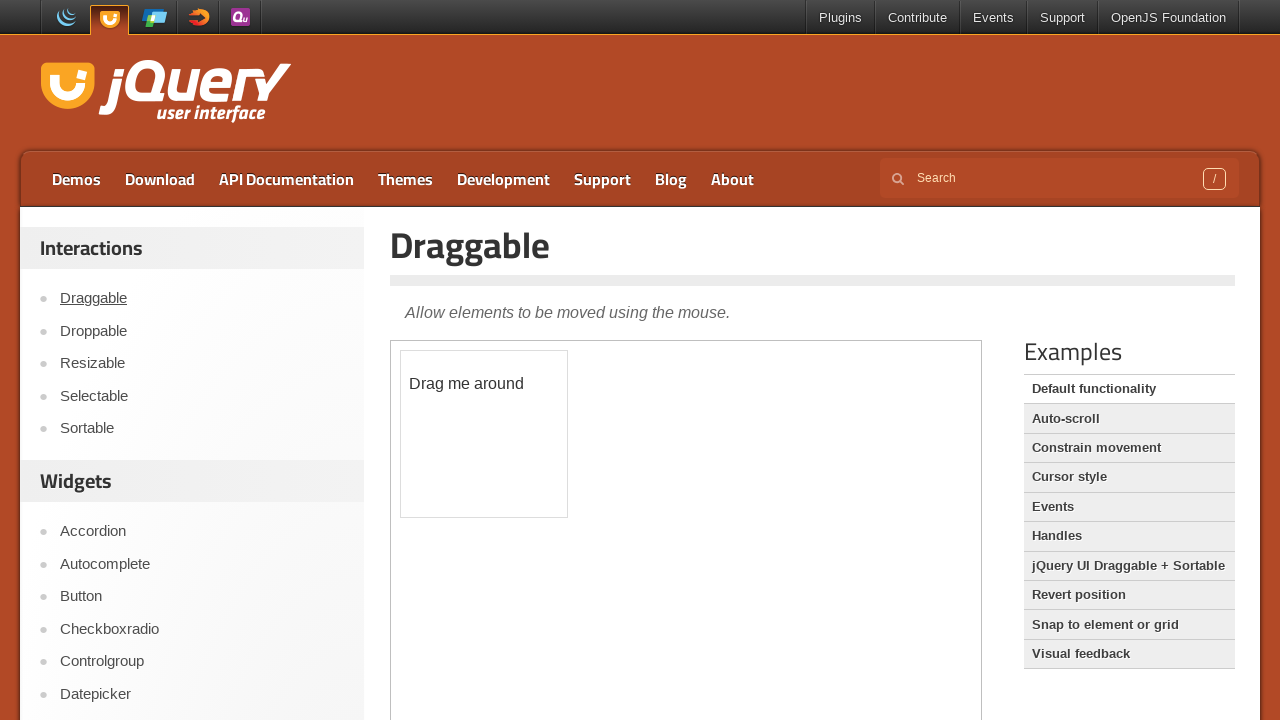

Navigated back after clicking sidebar link 1 via XPath
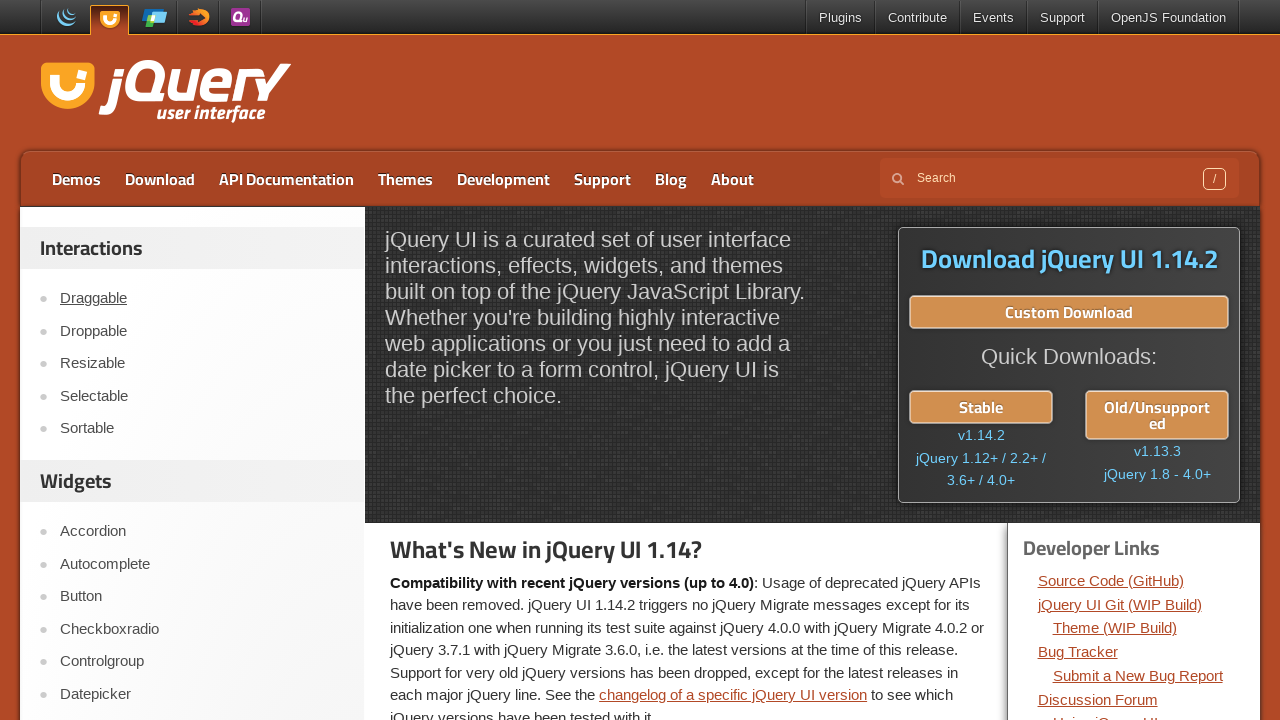

Refreshed page after going back from sidebar link 1 via XPath
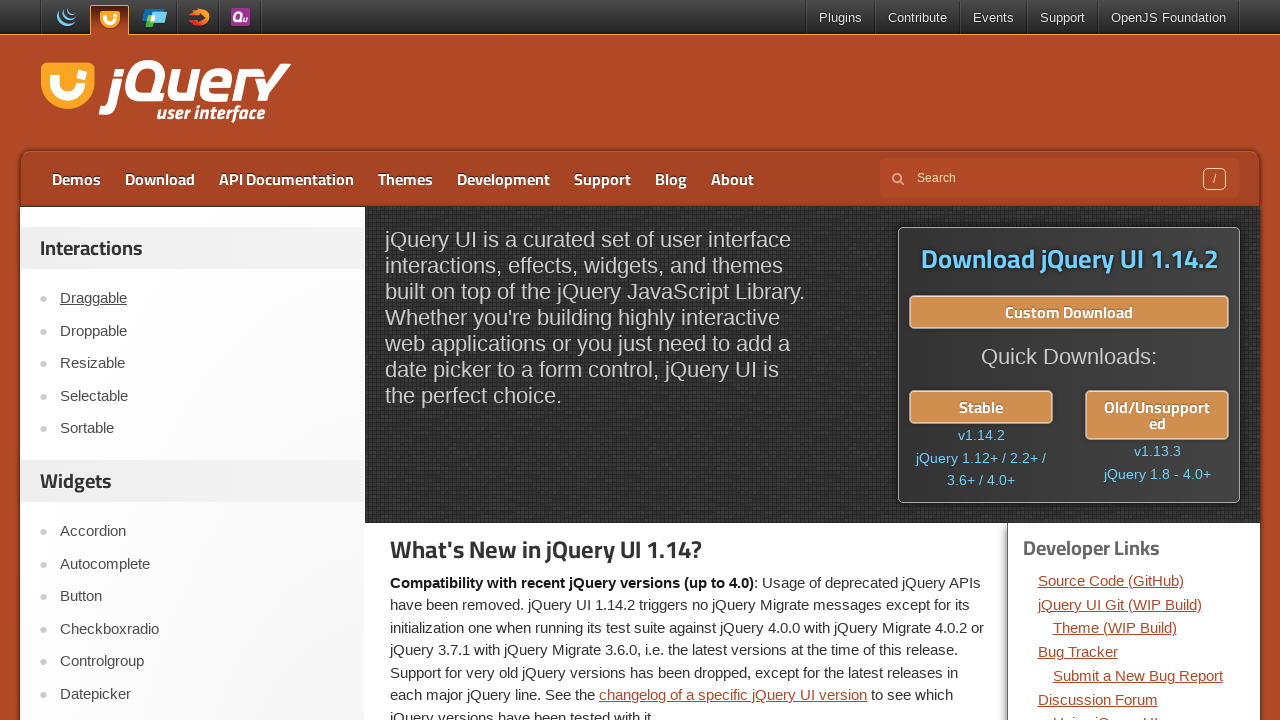

Clicked sidebar link 2 using XPath selector at (202, 331) on //*[@id='sidebar']/aside[1]/ul/li[2]/a
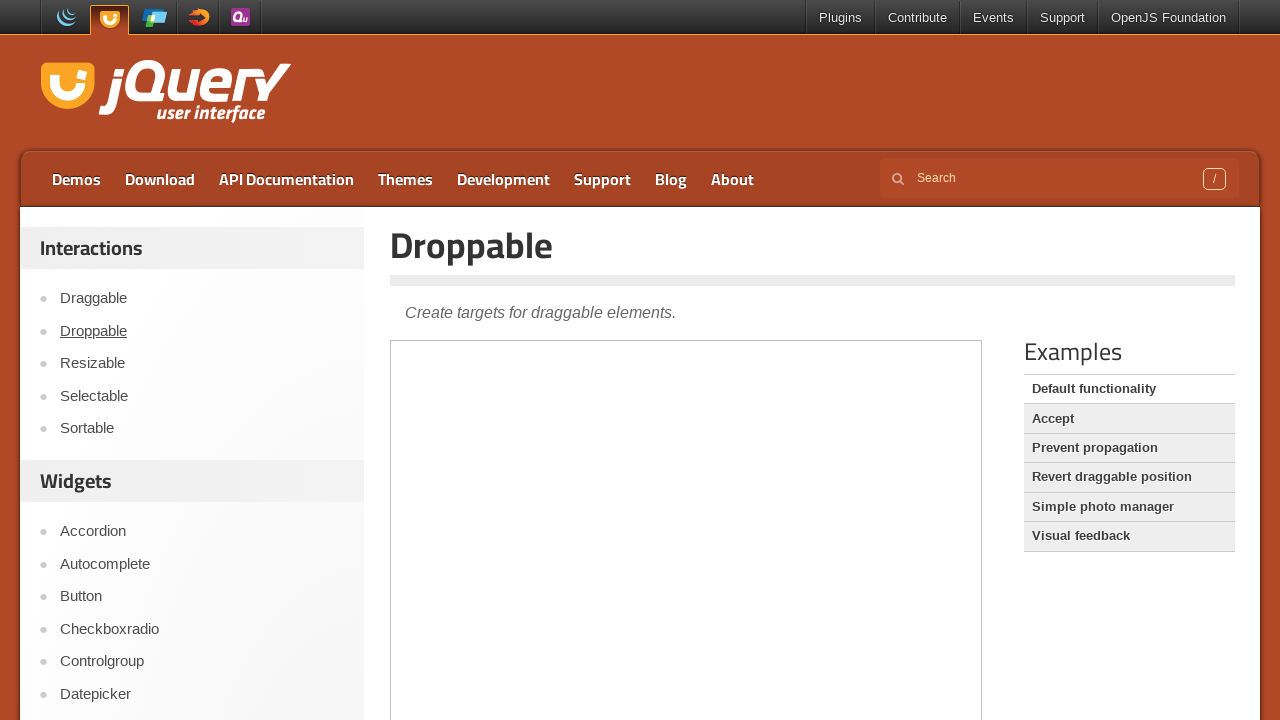

Navigated back after clicking sidebar link 2 via XPath
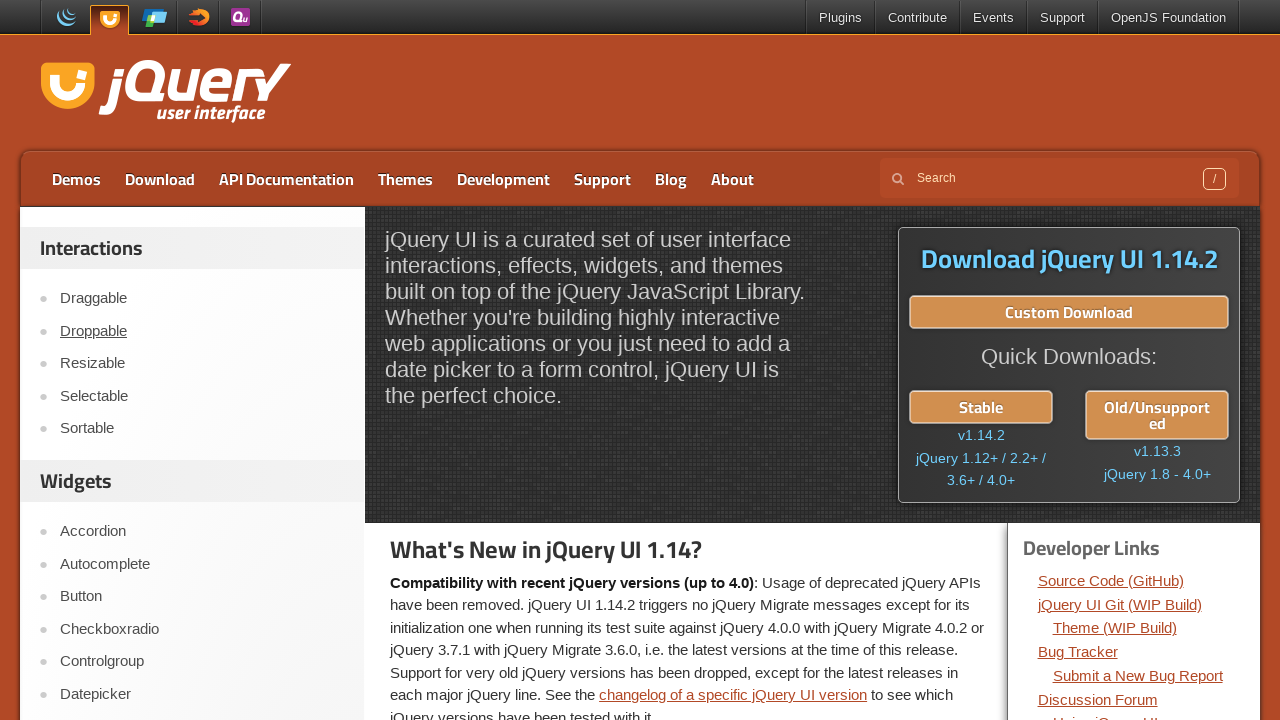

Refreshed page after going back from sidebar link 2 via XPath
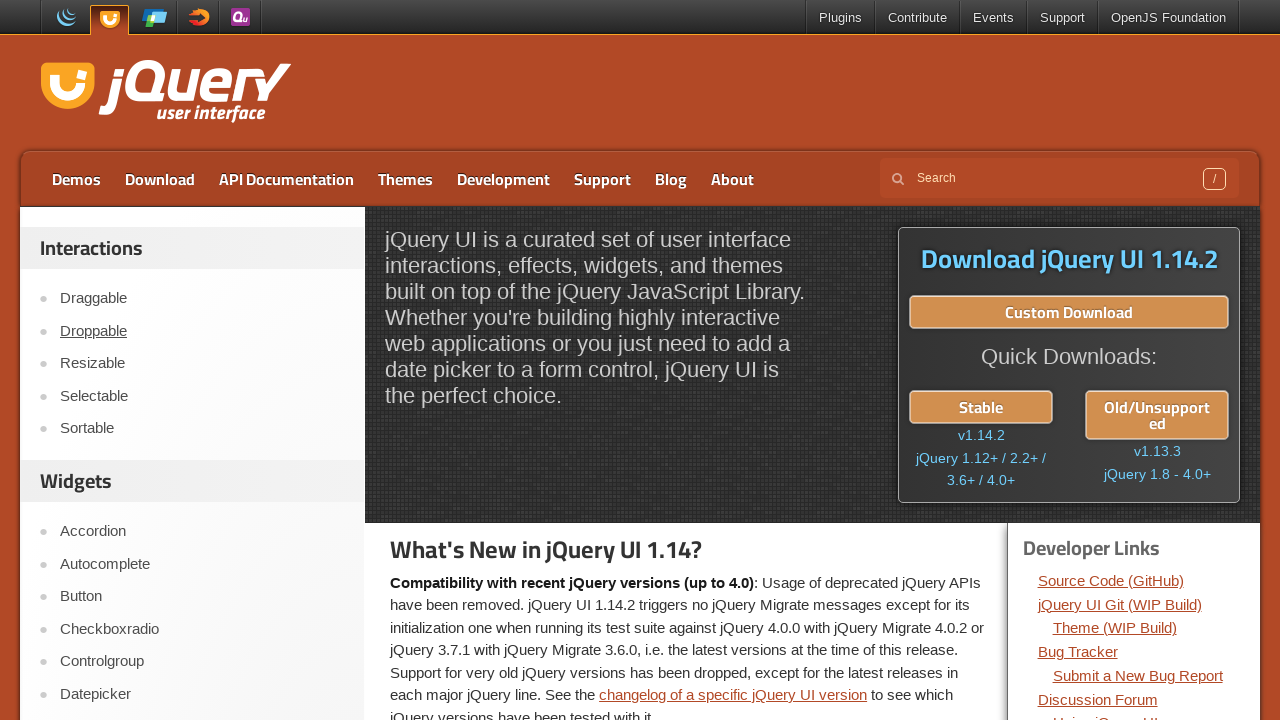

Clicked sidebar link 3 using XPath selector at (202, 364) on //*[@id='sidebar']/aside[1]/ul/li[3]/a
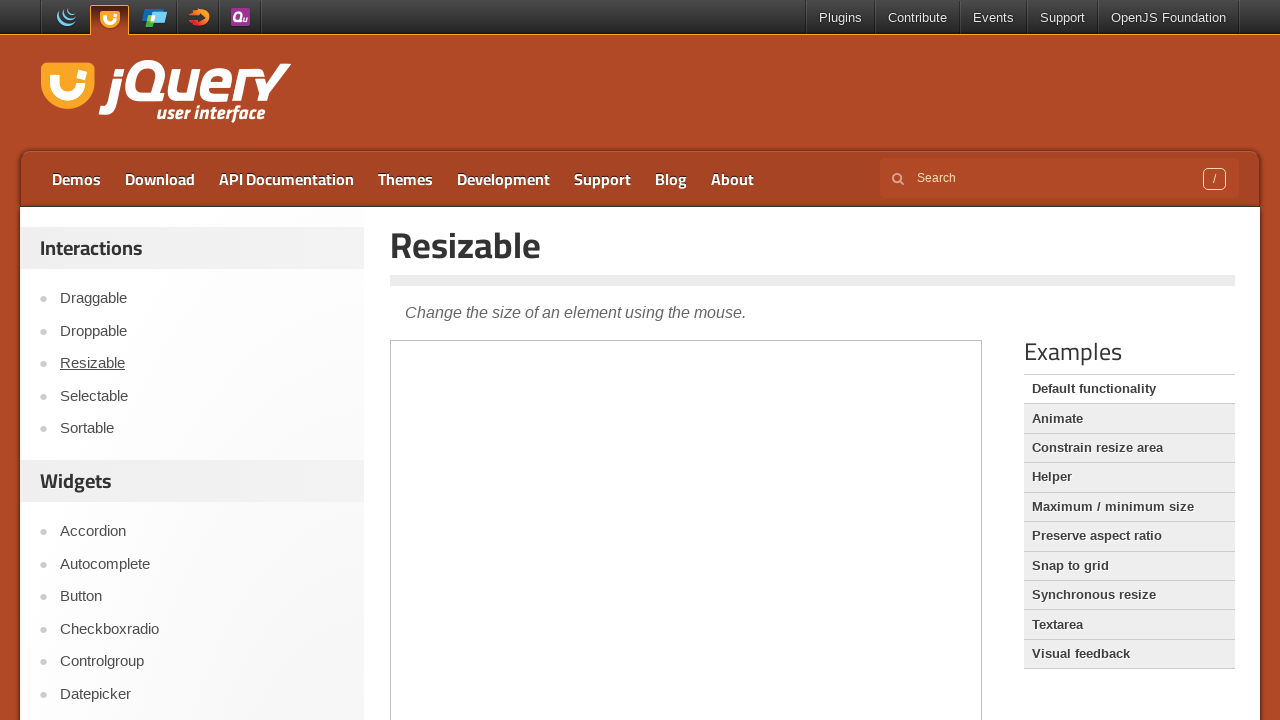

Navigated back after clicking sidebar link 3 via XPath
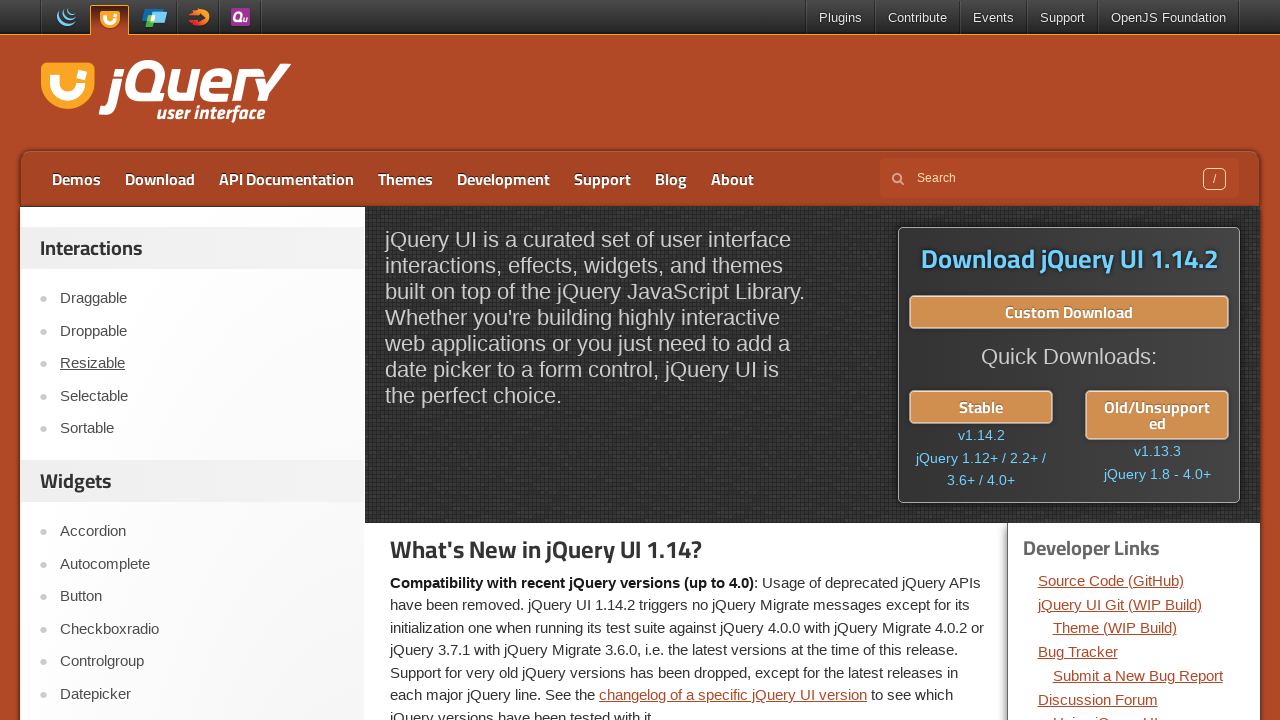

Refreshed page after going back from sidebar link 3 via XPath
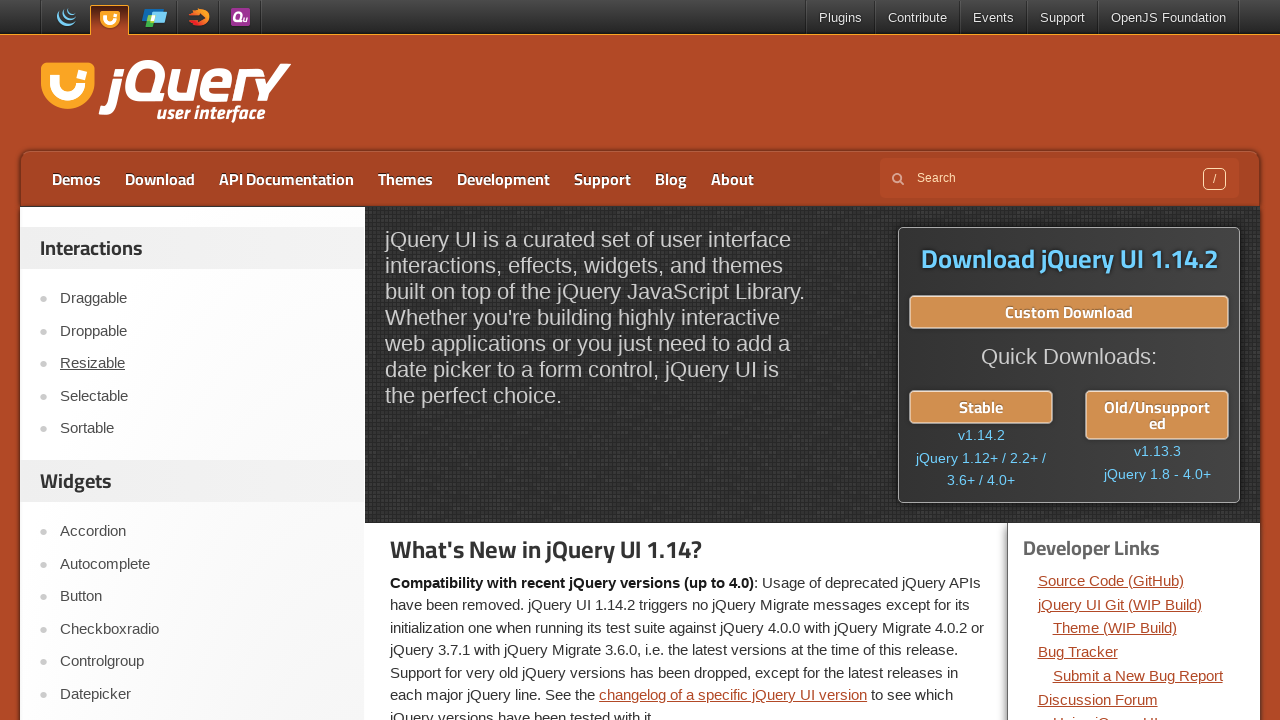

Clicked sidebar link 4 using XPath selector at (202, 396) on //*[@id='sidebar']/aside[1]/ul/li[4]/a
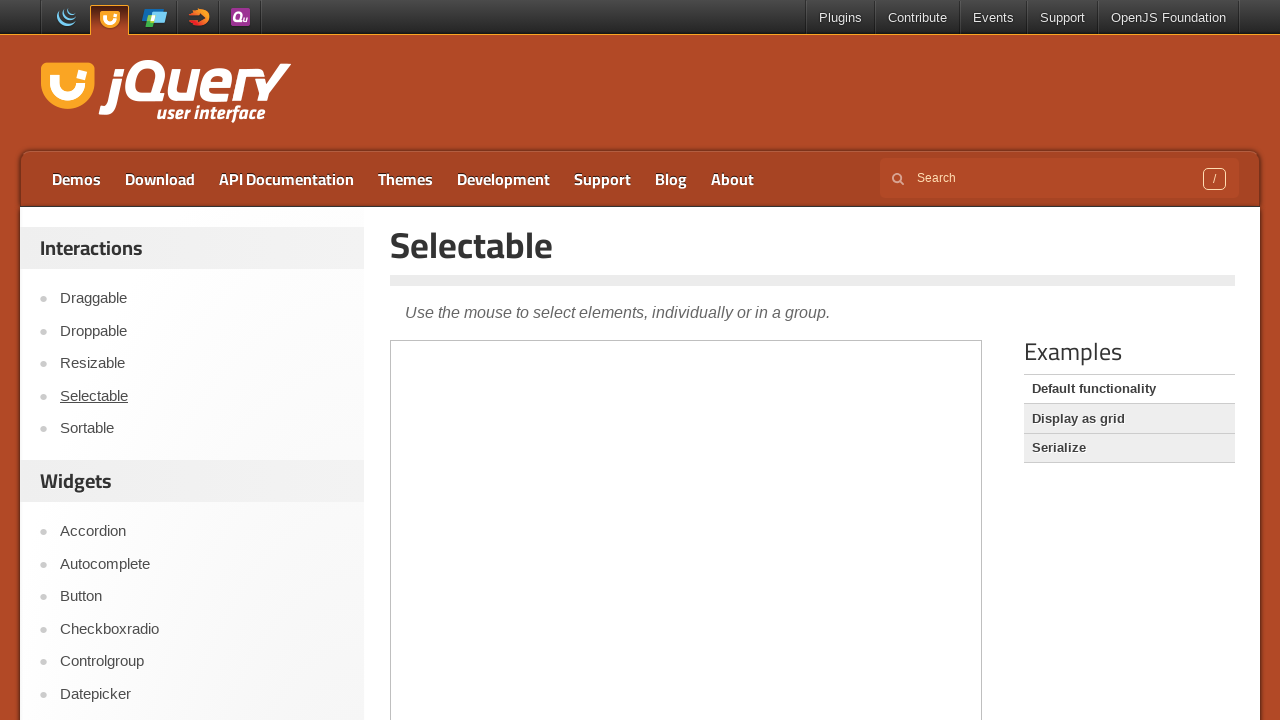

Navigated back after clicking sidebar link 4 via XPath
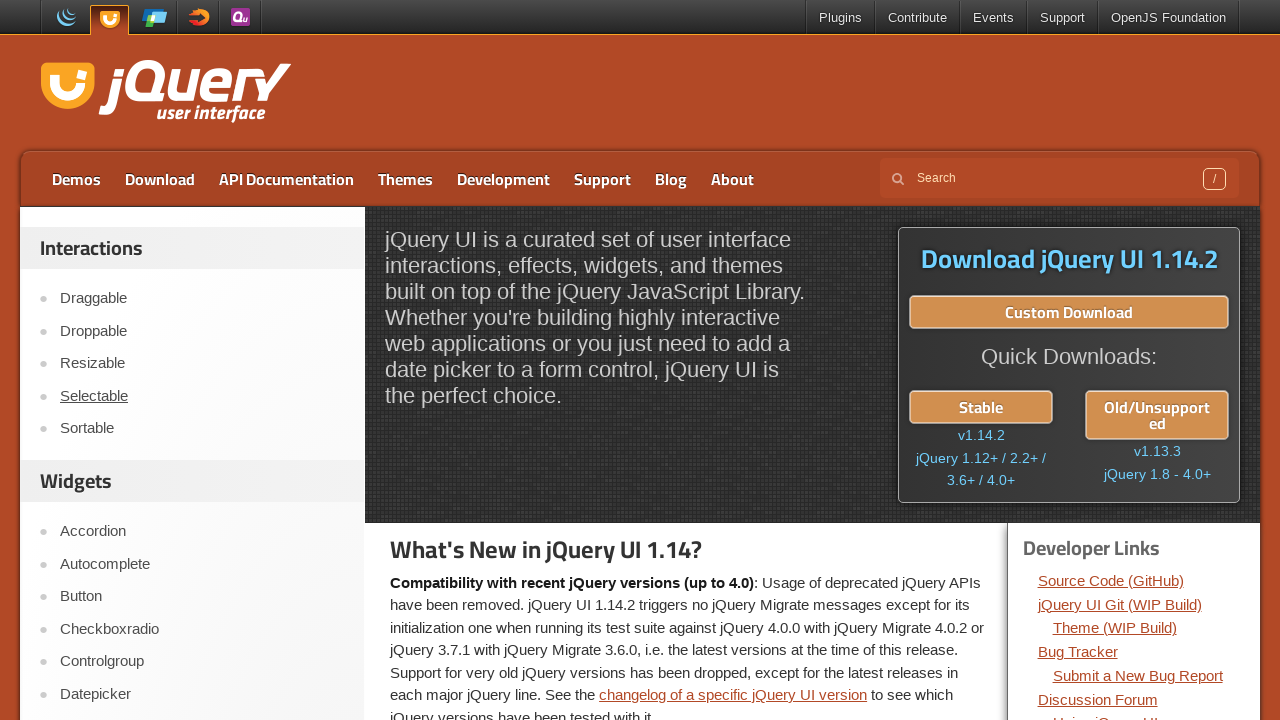

Refreshed page after going back from sidebar link 4 via XPath
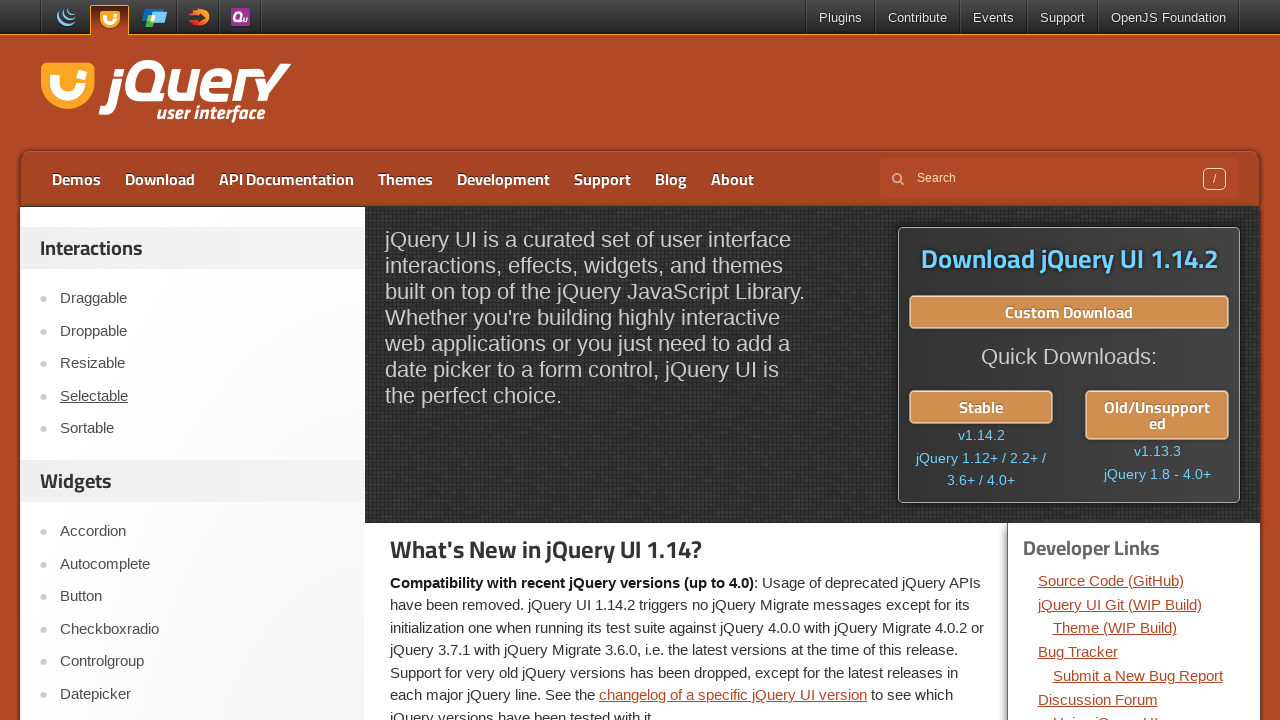

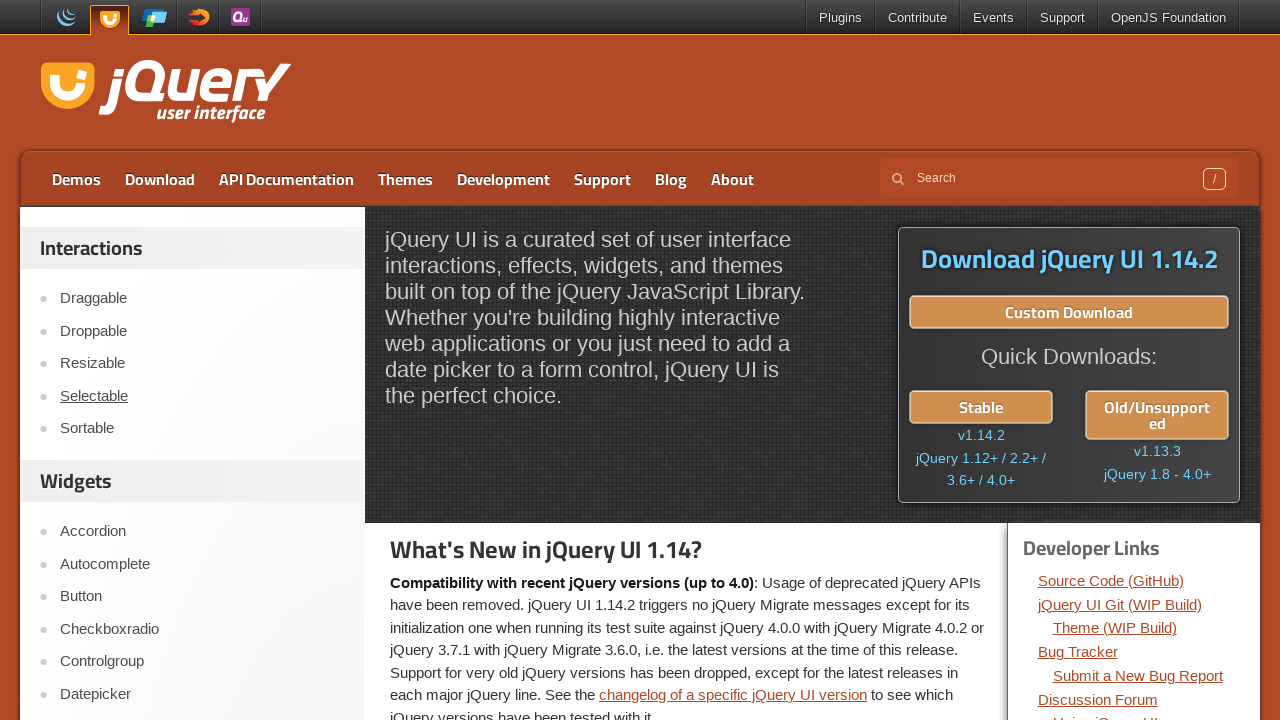